Tests that the suggestion dropdown appears when clicking on the "Near a city" search field.

Starting URL: https://bcparks.ca/

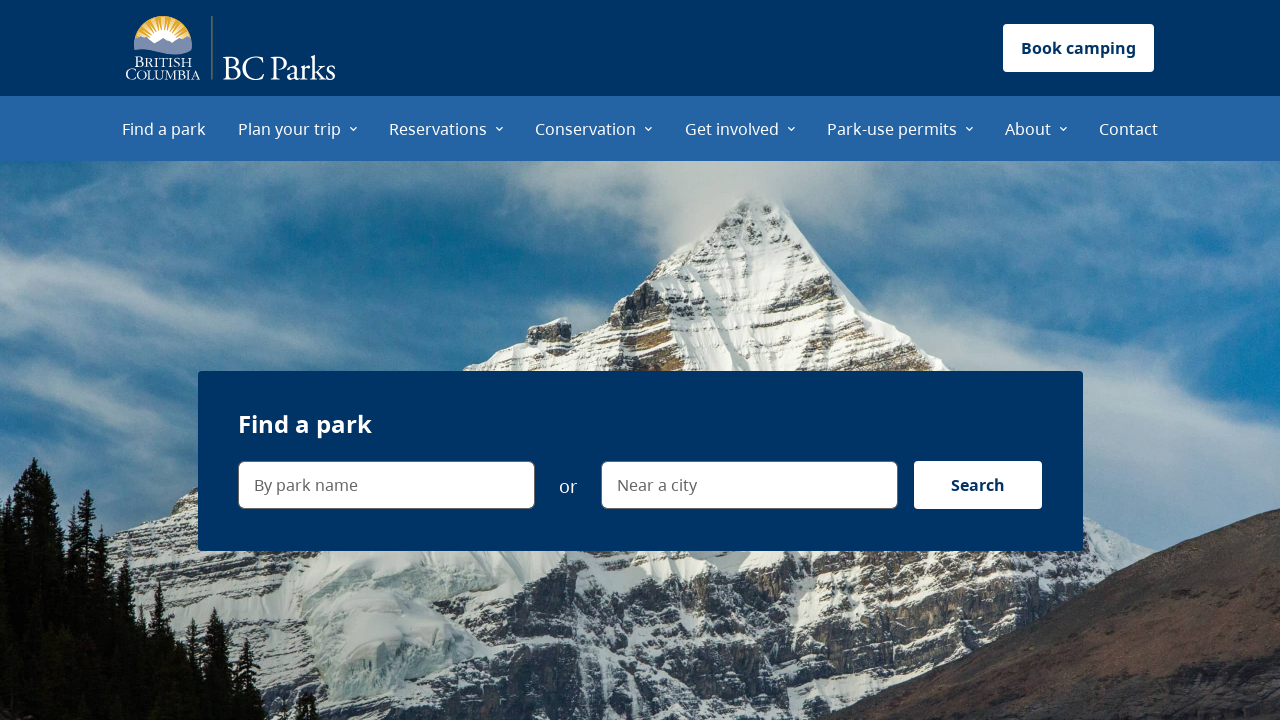

Clicked 'Find a park' menu item at (164, 128) on internal:role=menuitem[name="Find a park"i]
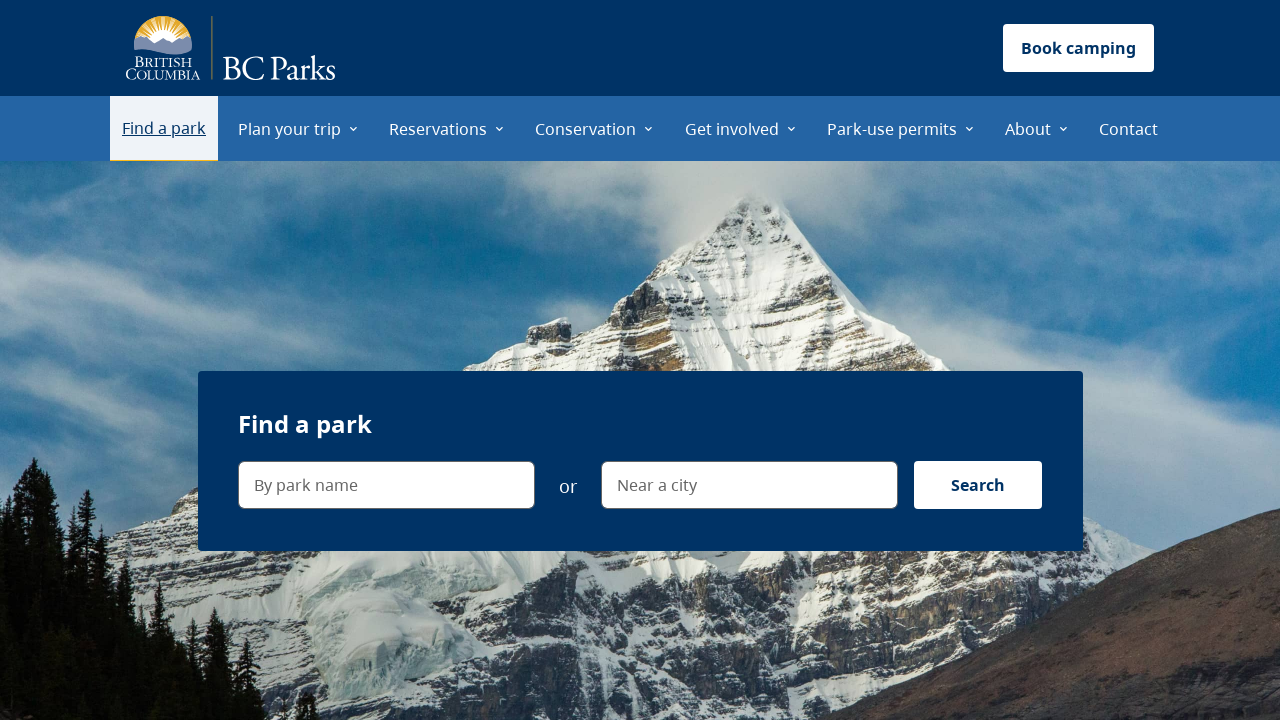

Page fully loaded (networkidle state)
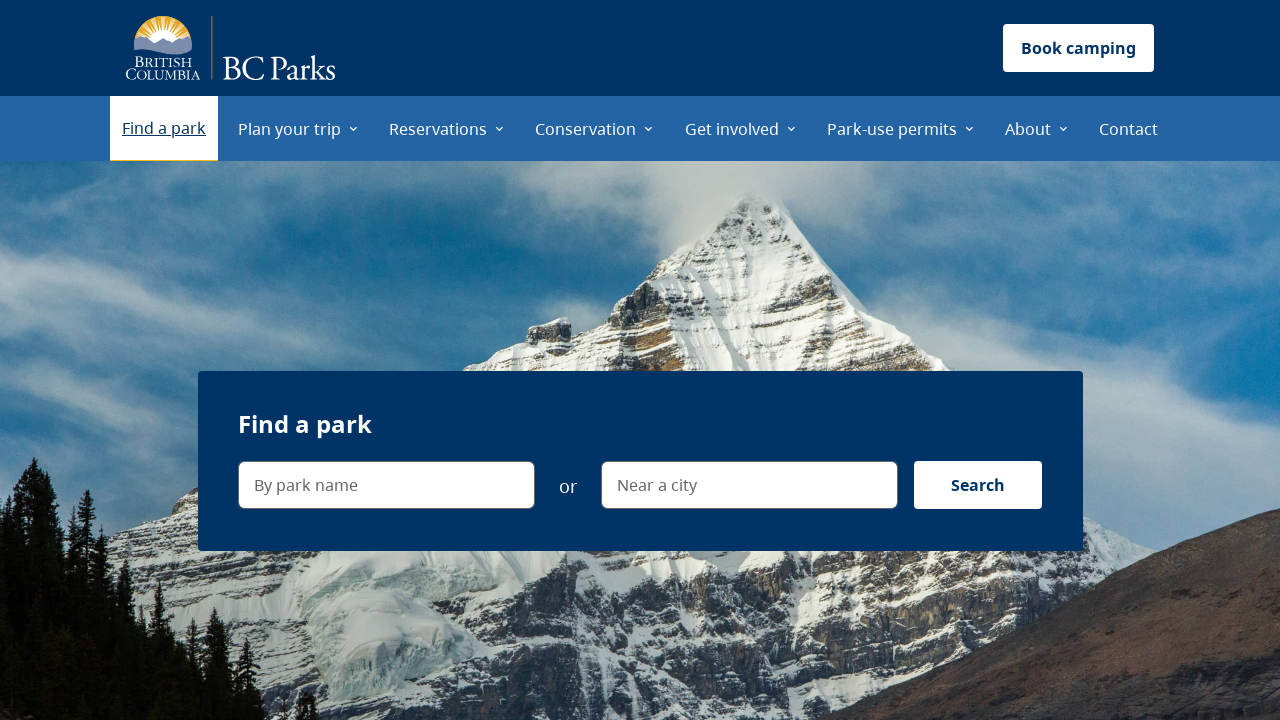

Clicked 'Near a city' search field at (906, 210) on internal:label="Near a city"i
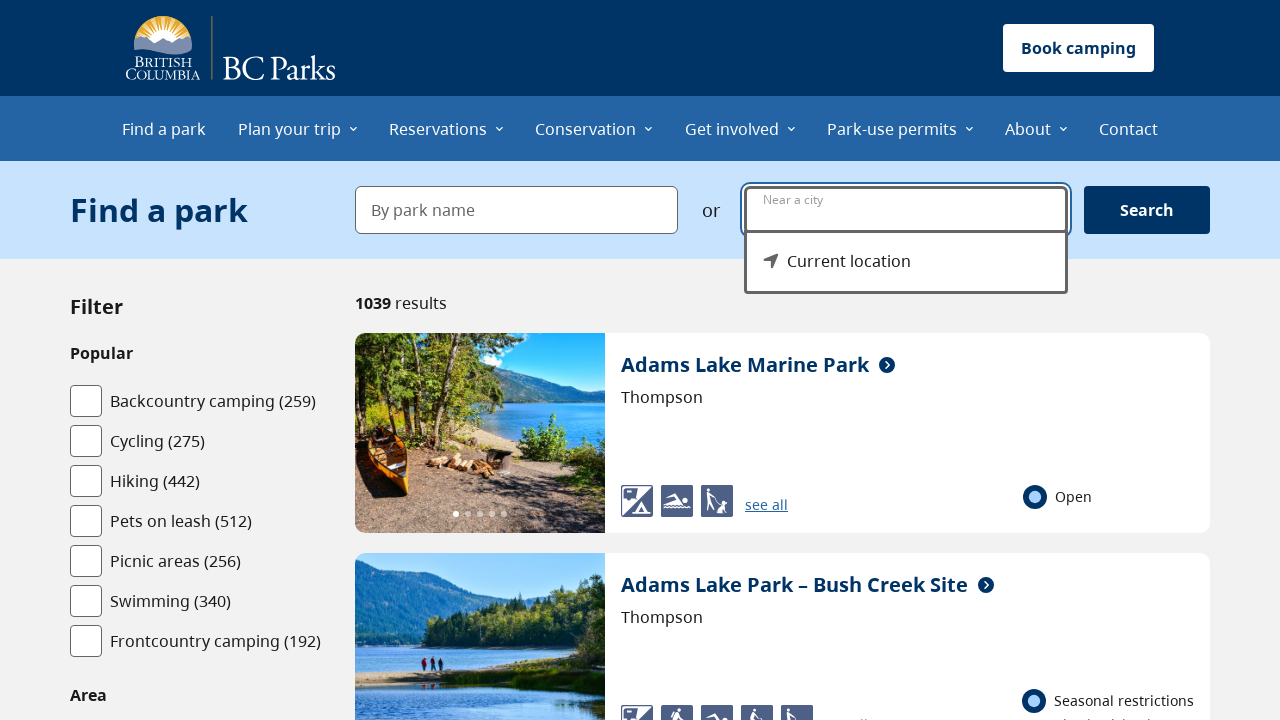

Suggestion dropdown menu became visible
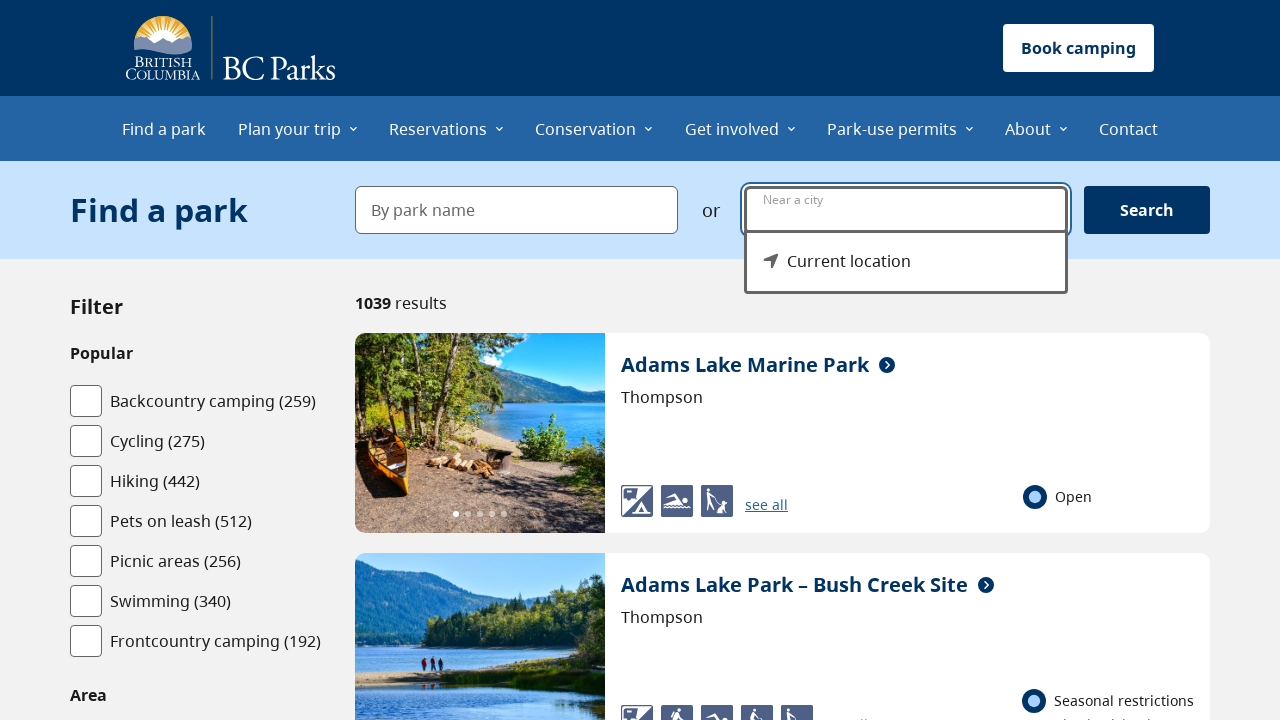

'Current location' option is visible in the suggestion dropdown
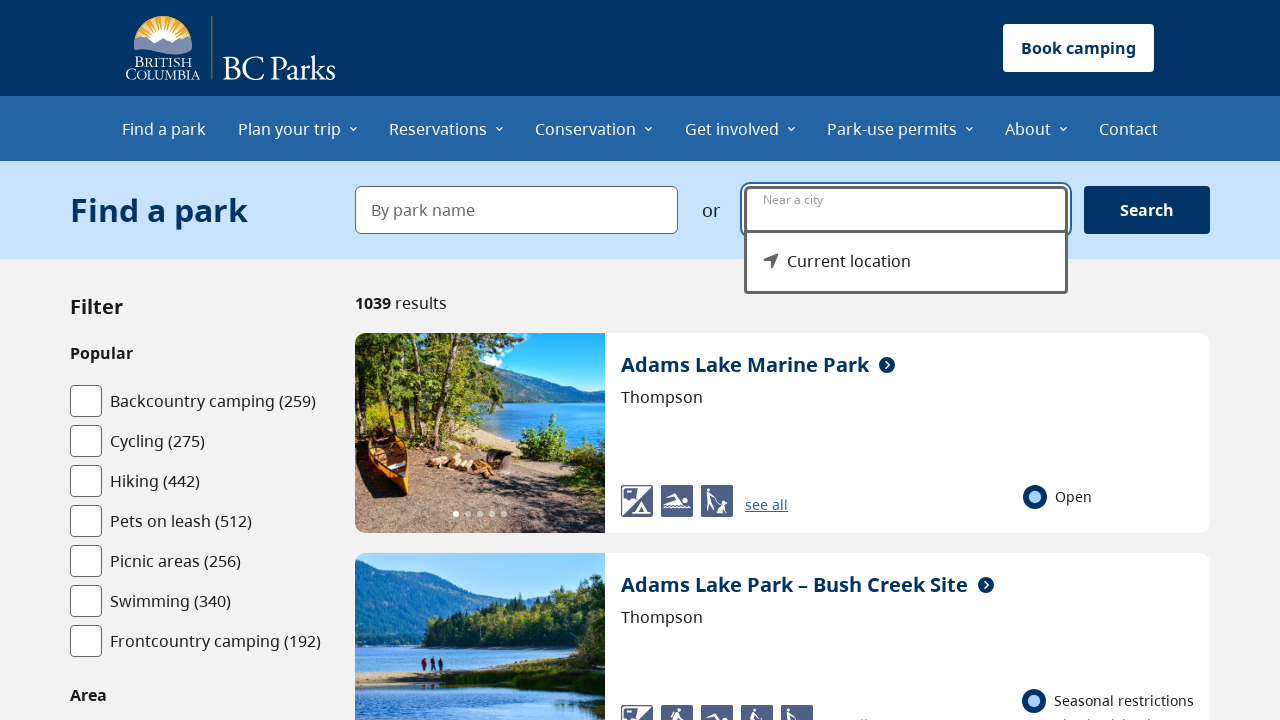

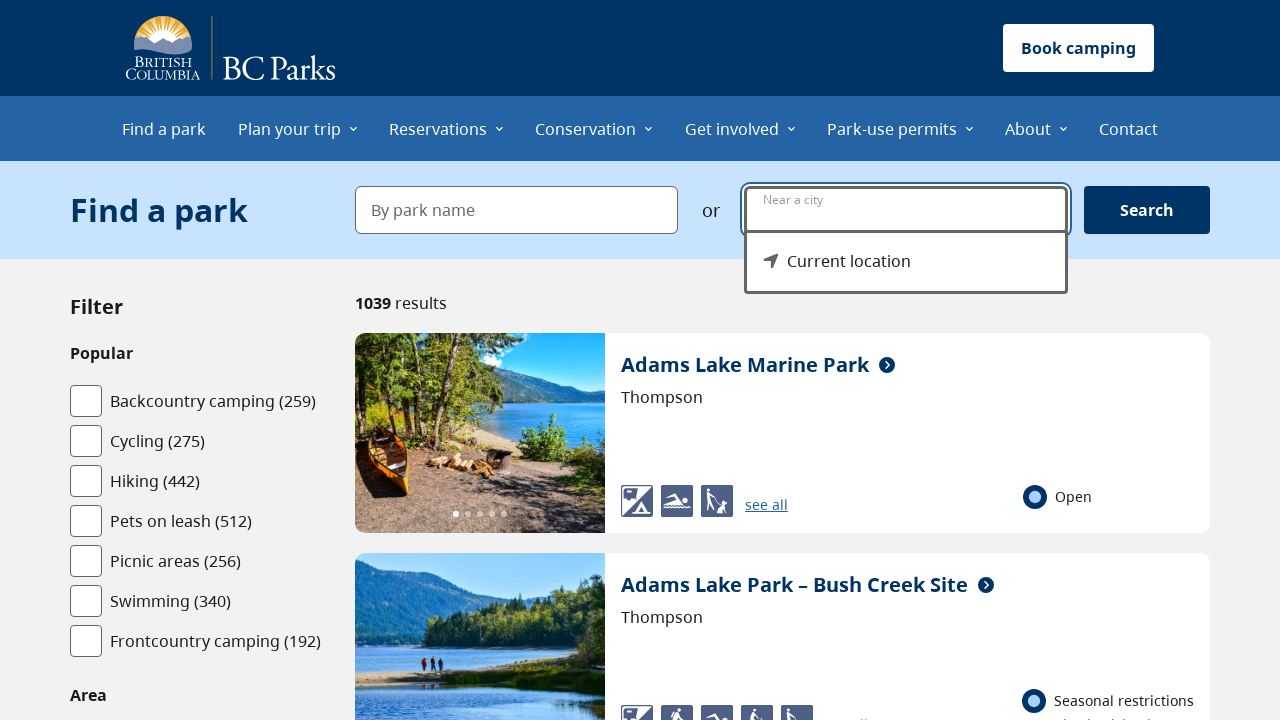